Tests nested iframe handling by navigating through multiple iframe levels and extracting text from the innermost iframe

Starting URL: https://demoqa.com/nestedframes

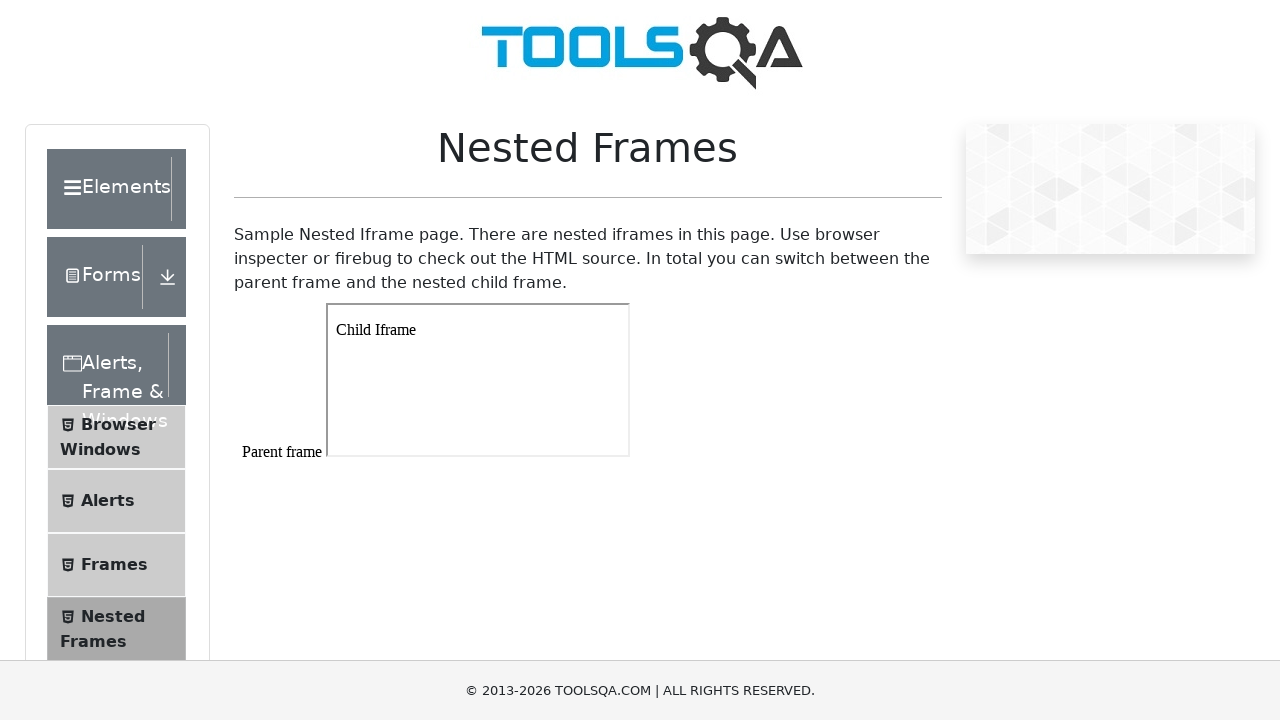

Navigated to nested frames test page
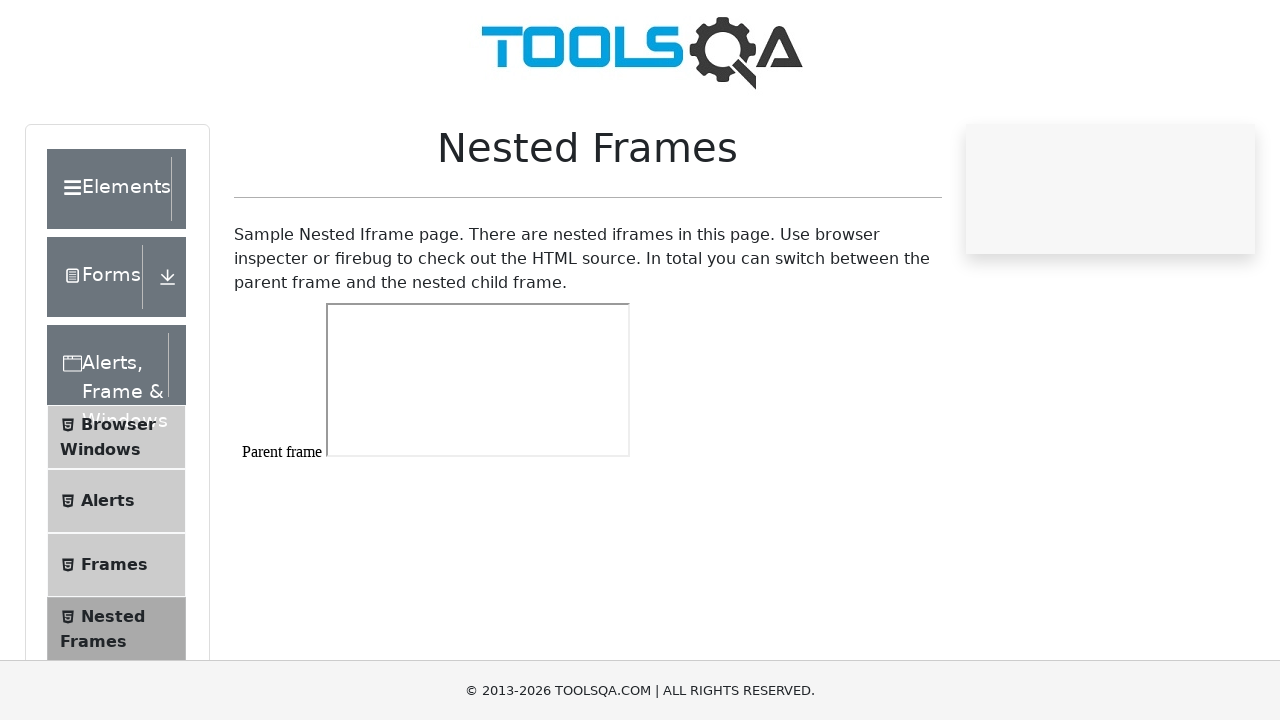

Located parent frame with id 'frame1'
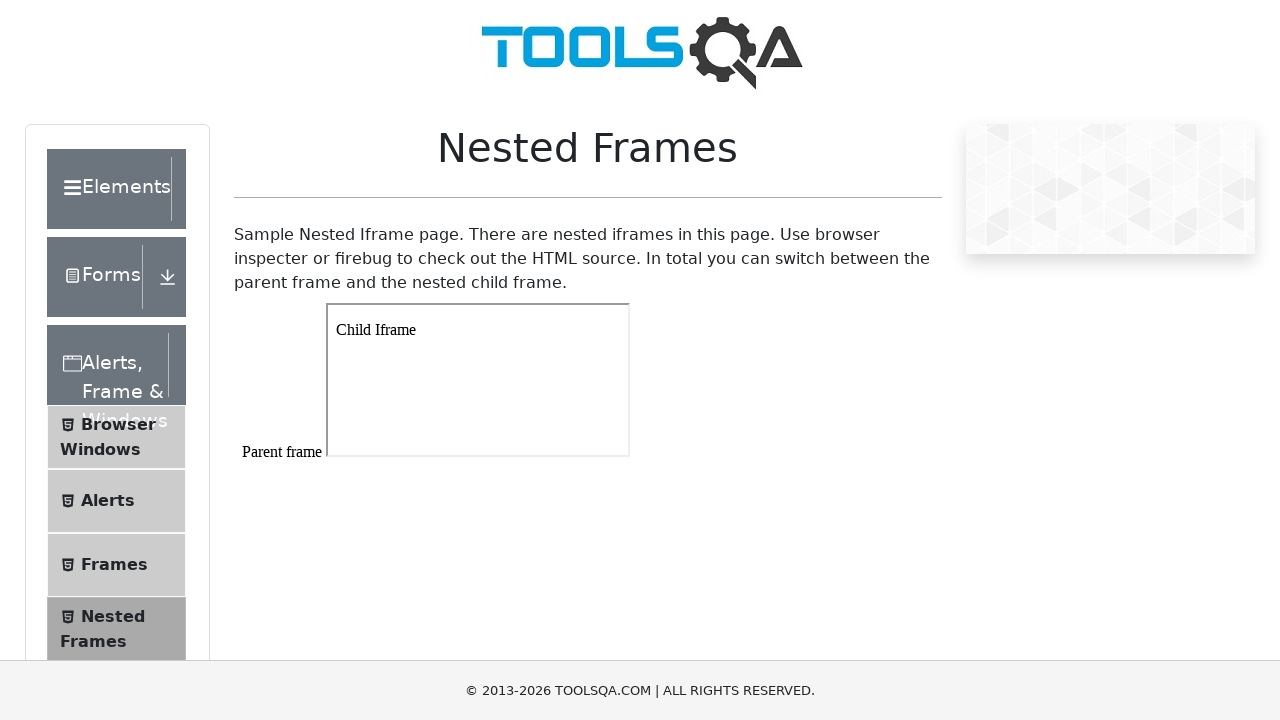

Located nested child iframe within parent frame
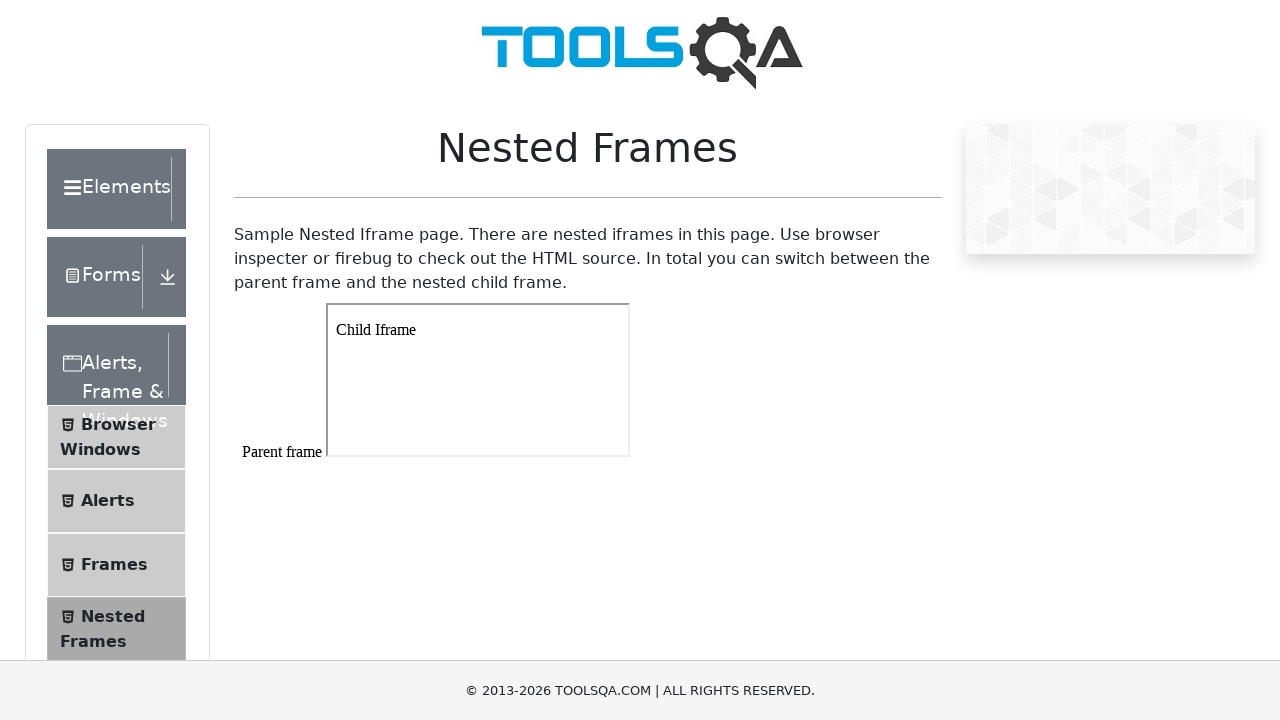

Extracted text from innermost iframe: 'Child Iframe'
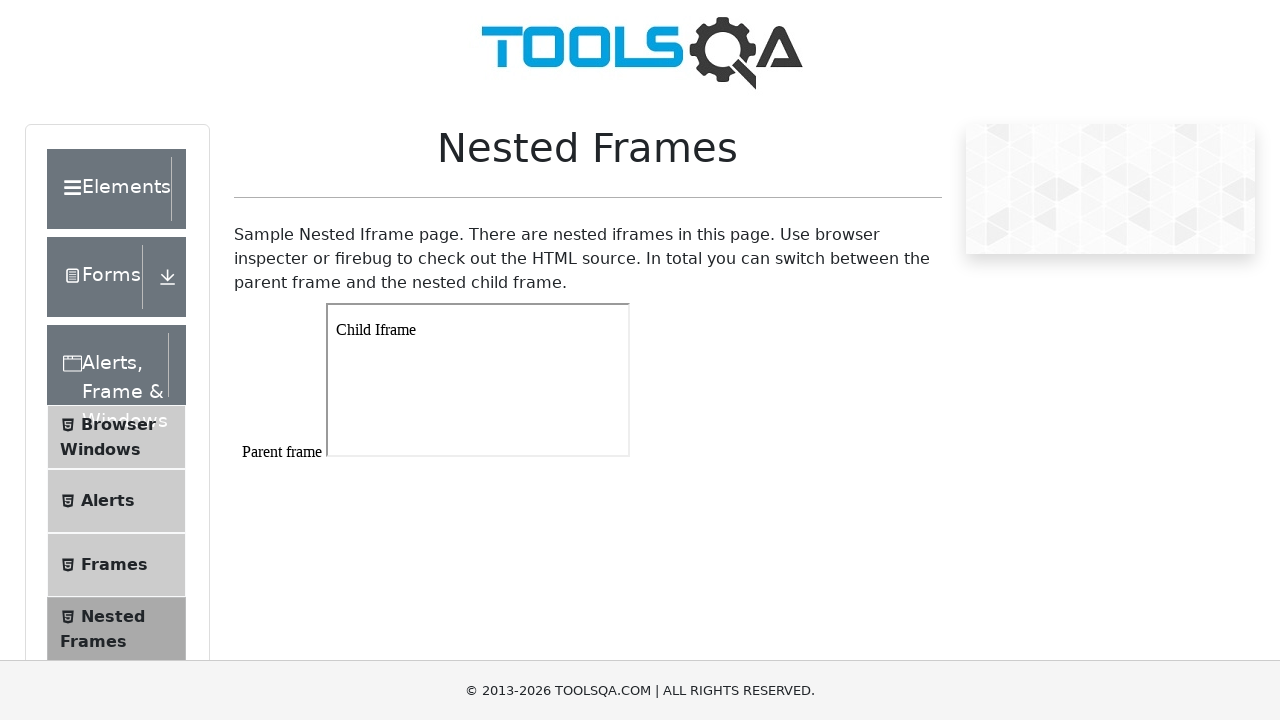

Printed extracted text to console
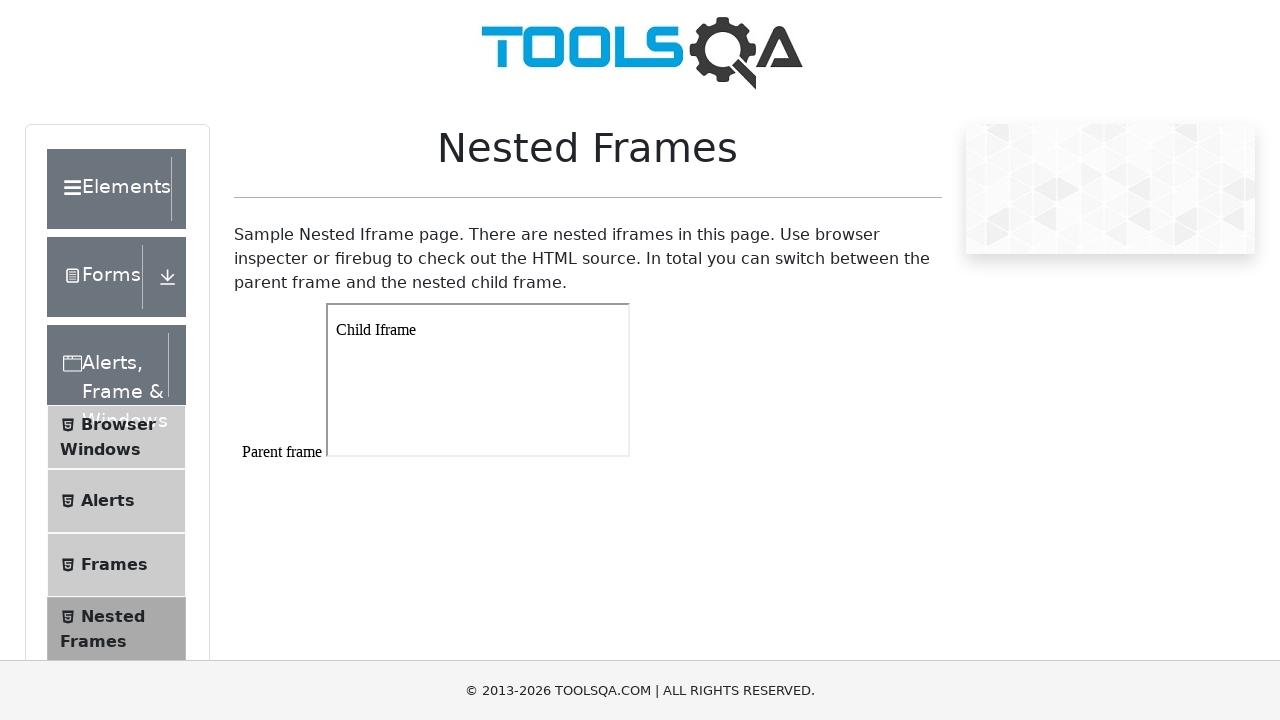

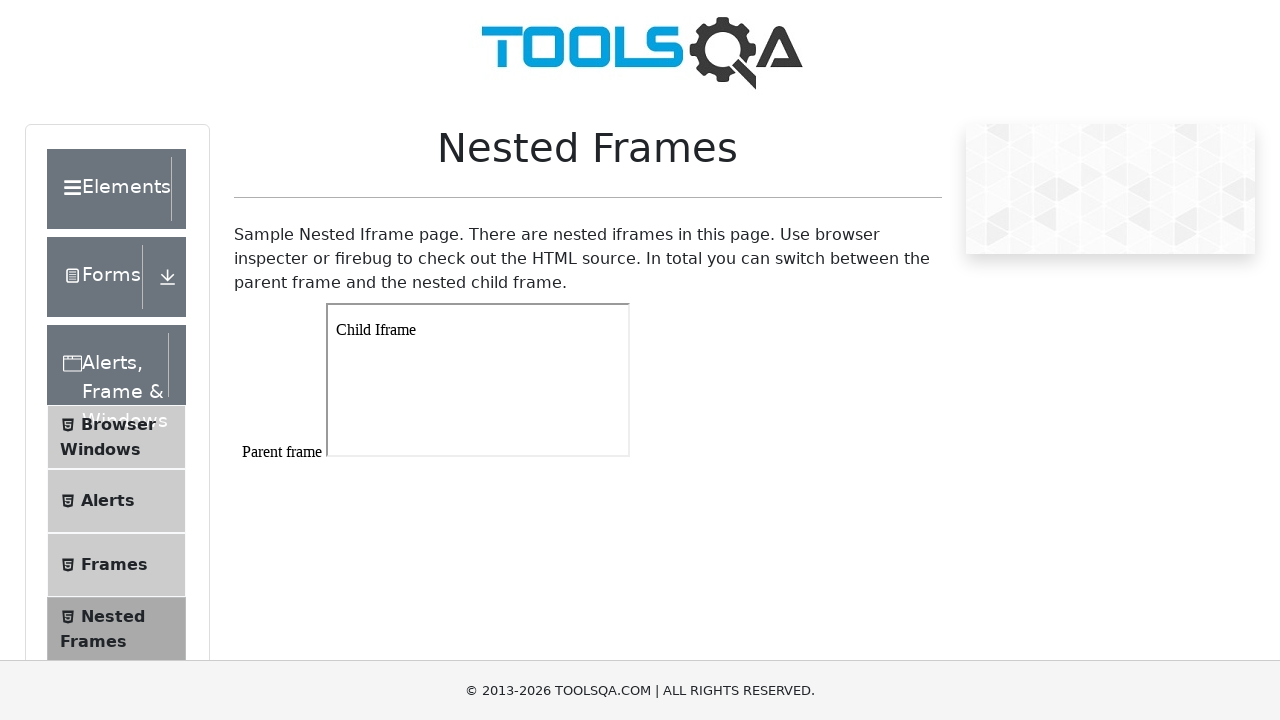